Tests the automation practice website by counting links in different sections (entire page, footer, first column of footer) and opening each link in the first footer column in a new tab to verify their titles

Starting URL: https://rahulshettyacademy.com/AutomationPractice/

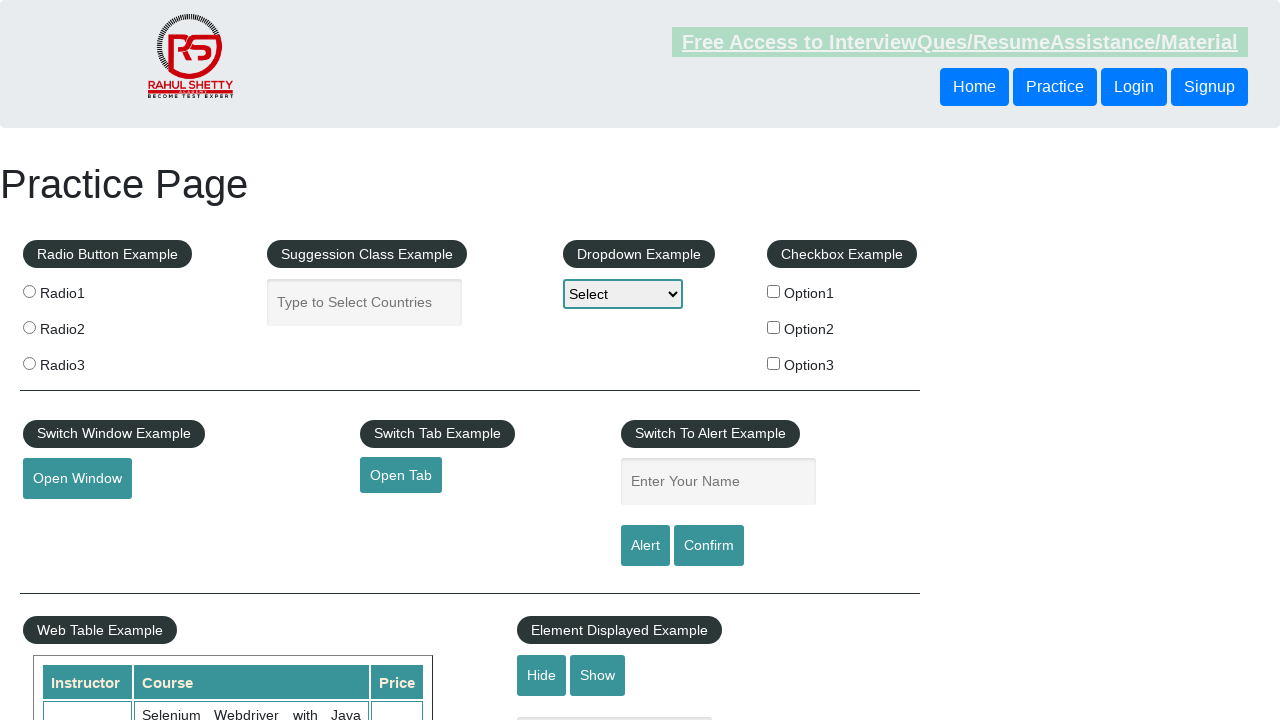

Counted total links on page: 27
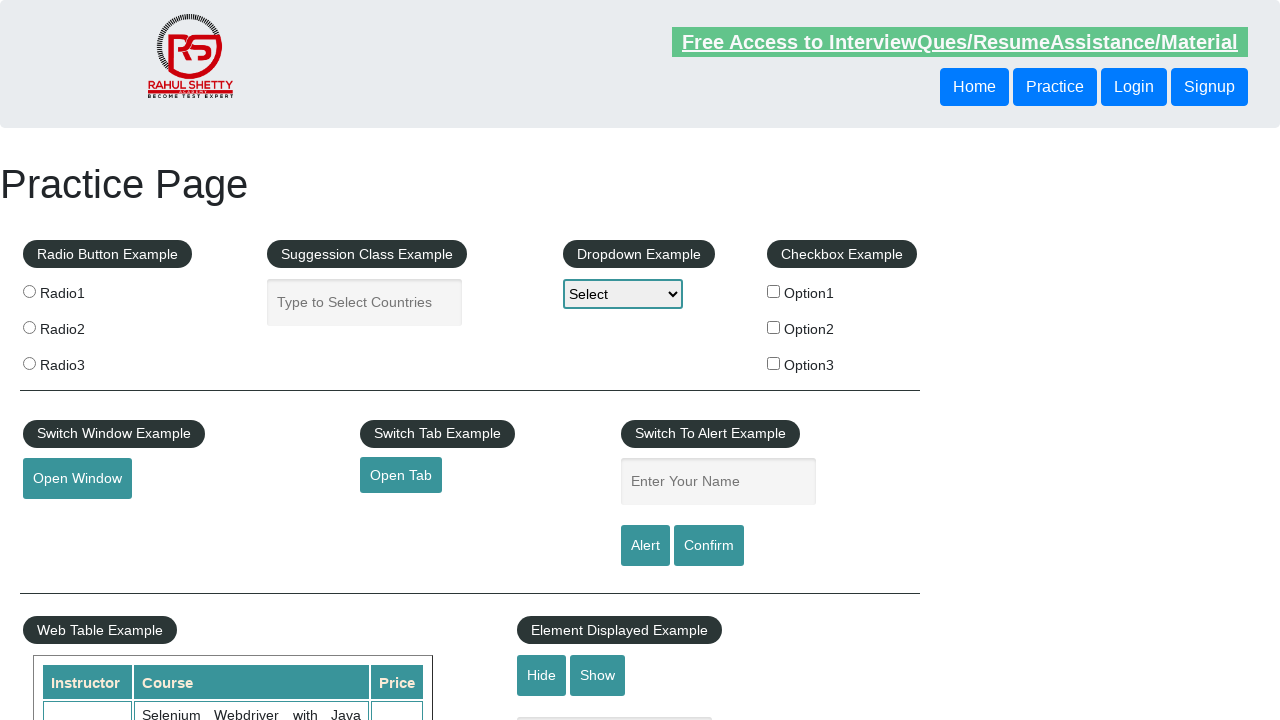

Counted links in footer section: 20
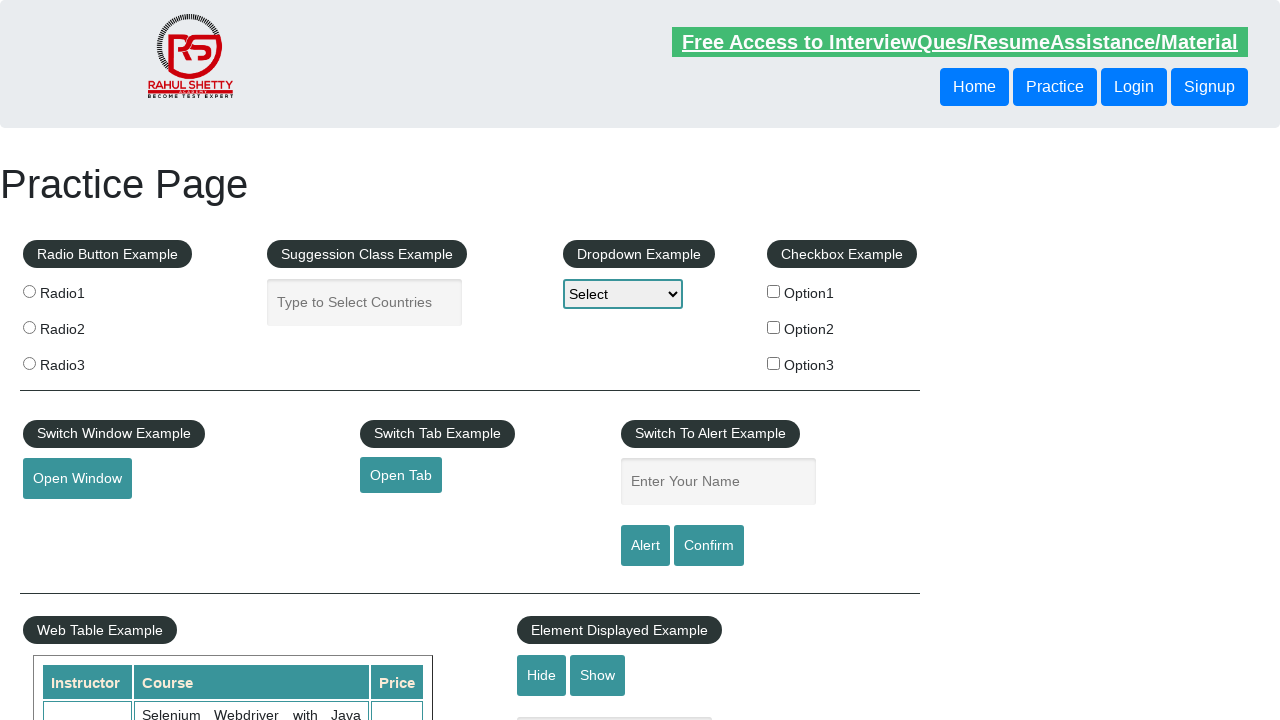

Counted links in first column of footer: 5
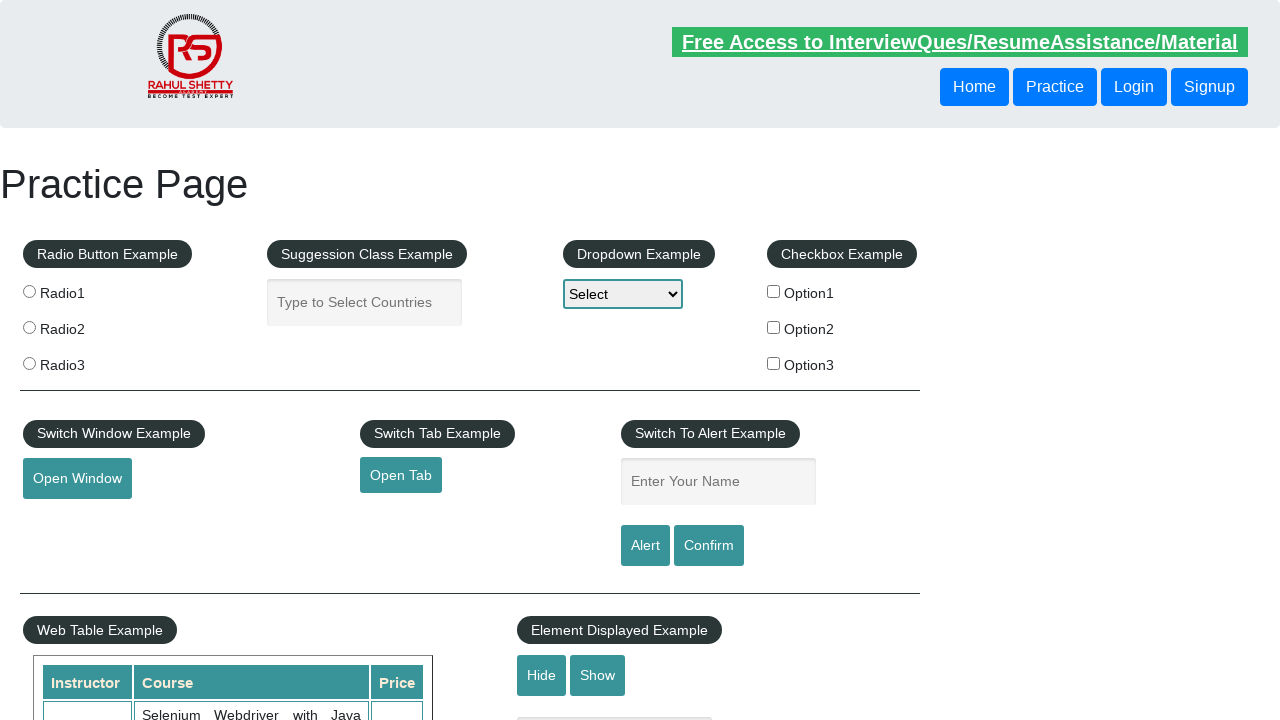

Retrieved all link elements from first footer column
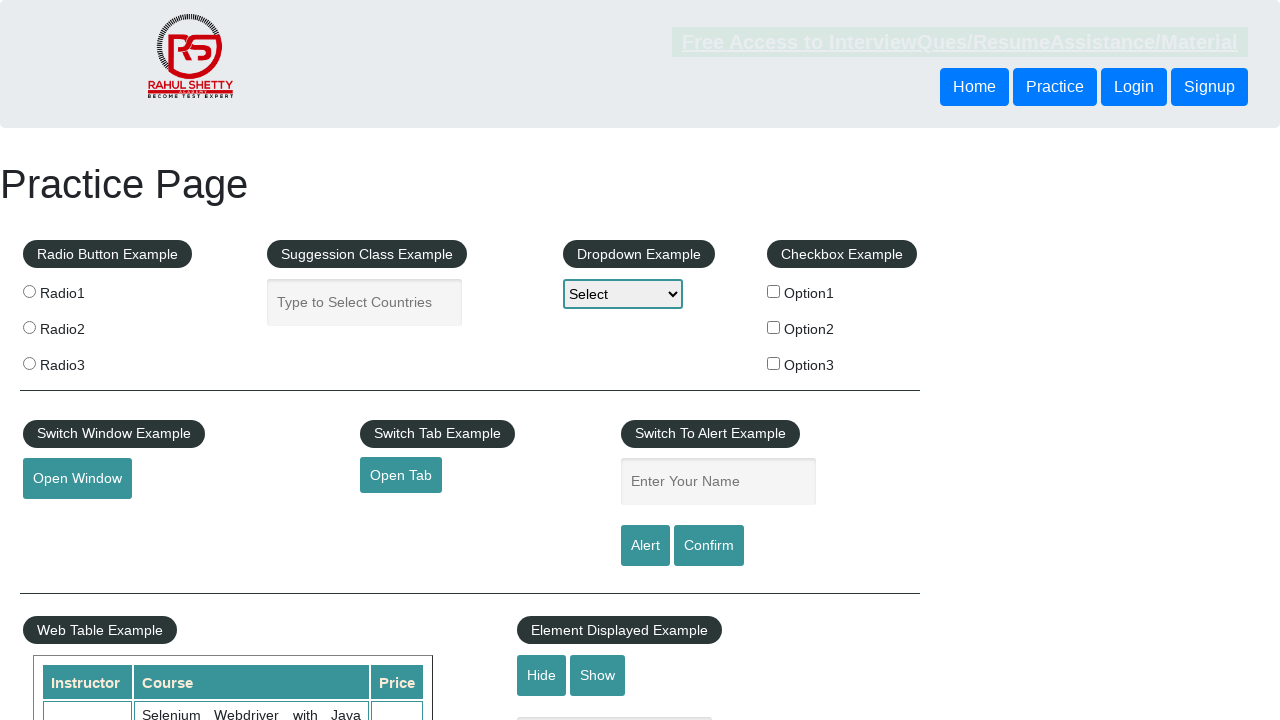

Opened 'Discount Coupons' link in new tab using Ctrl+click at (157, 482) on div#gf-BIG table tbody tr td:nth-child(1) a >> nth=0
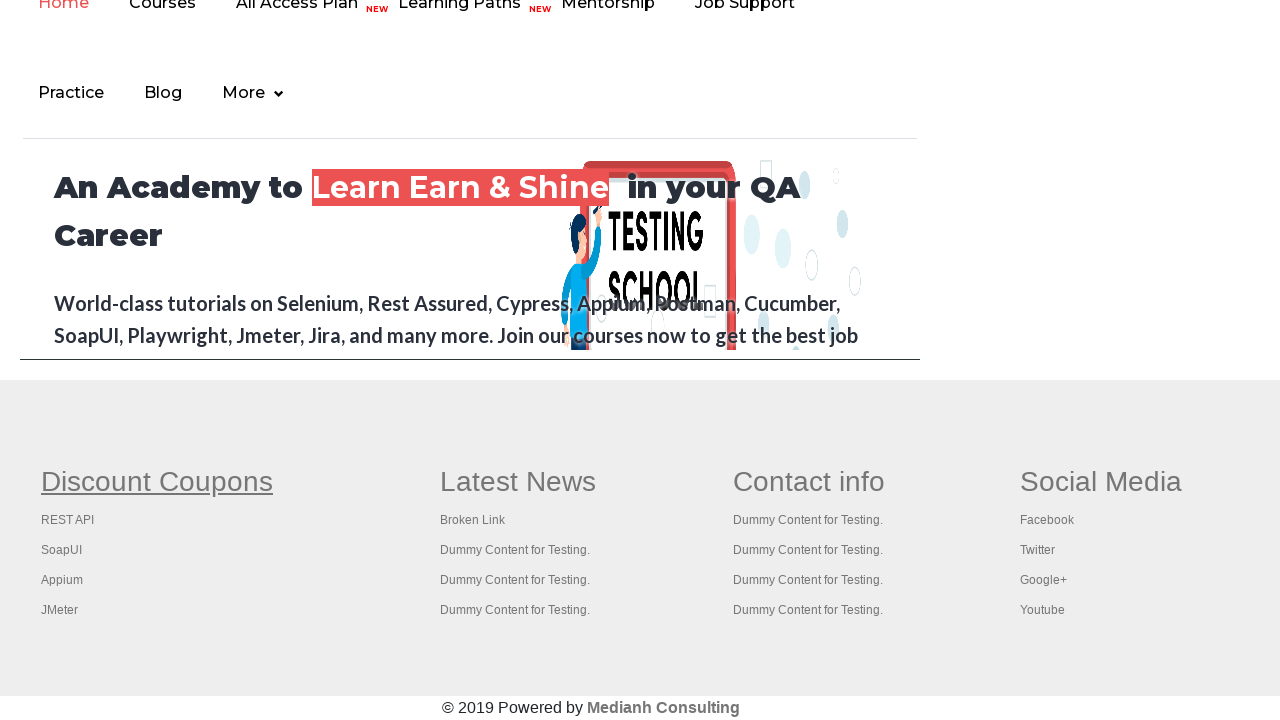

New tab loaded for 'Discount Coupons' link
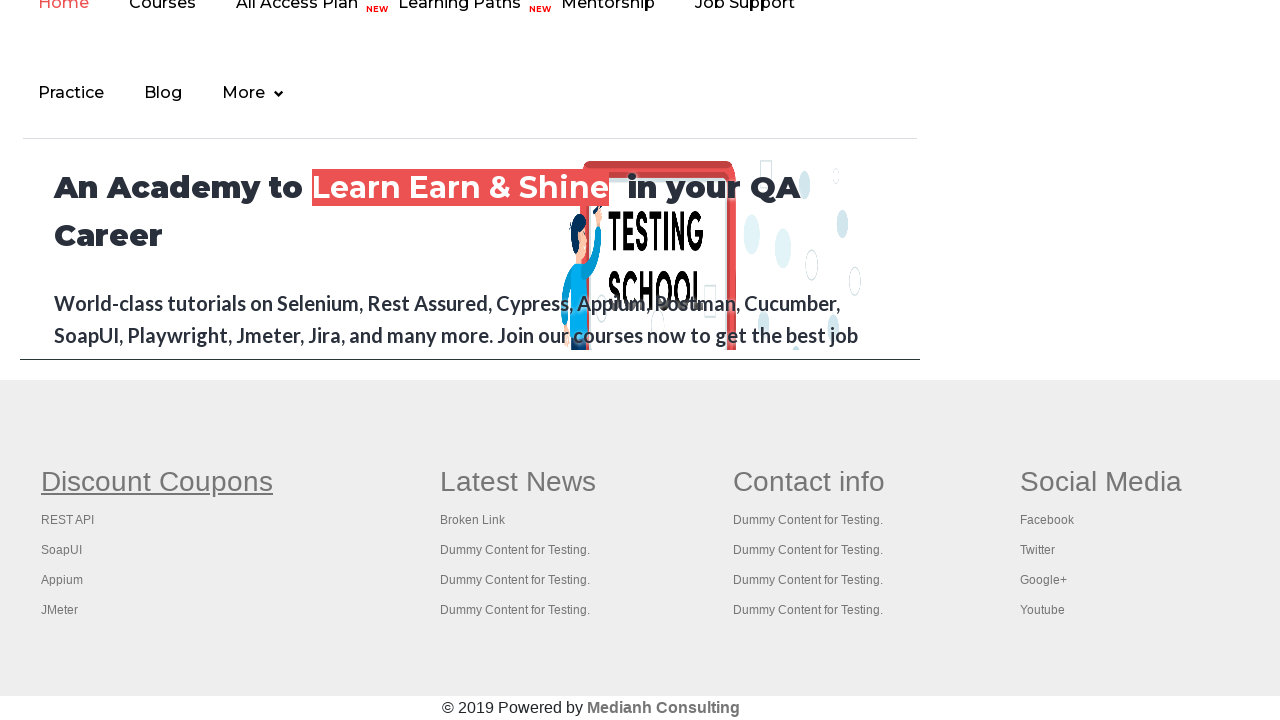

Retrieved page title for 'Discount Coupons': 
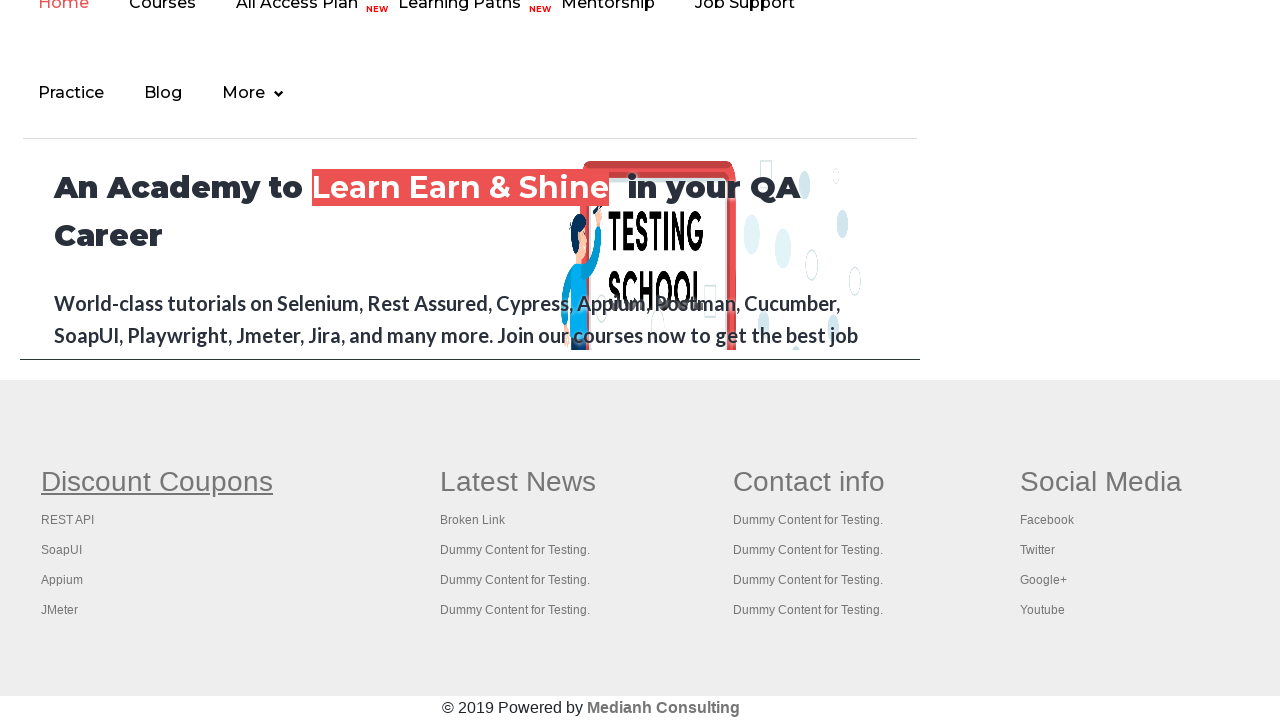

Closed new tab for 'Discount Coupons' link
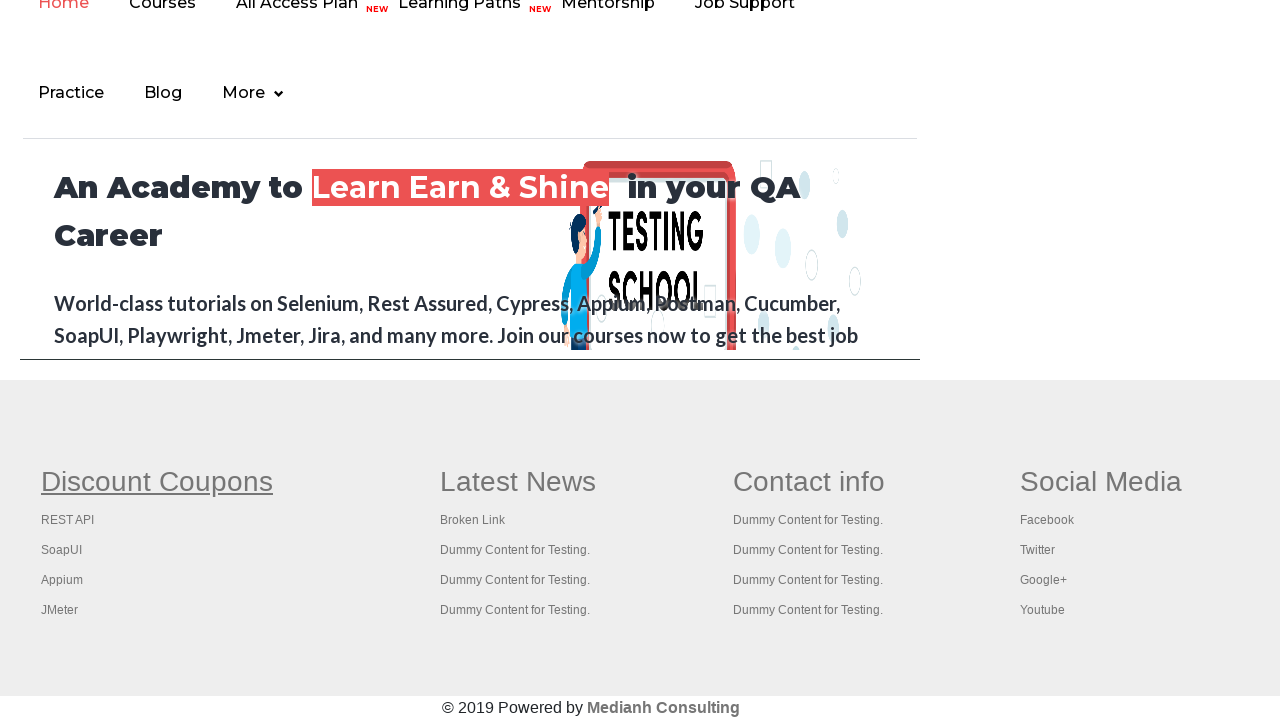

Opened 'REST API' link in new tab using Ctrl+click at (68, 520) on div#gf-BIG table tbody tr td:nth-child(1) a >> nth=1
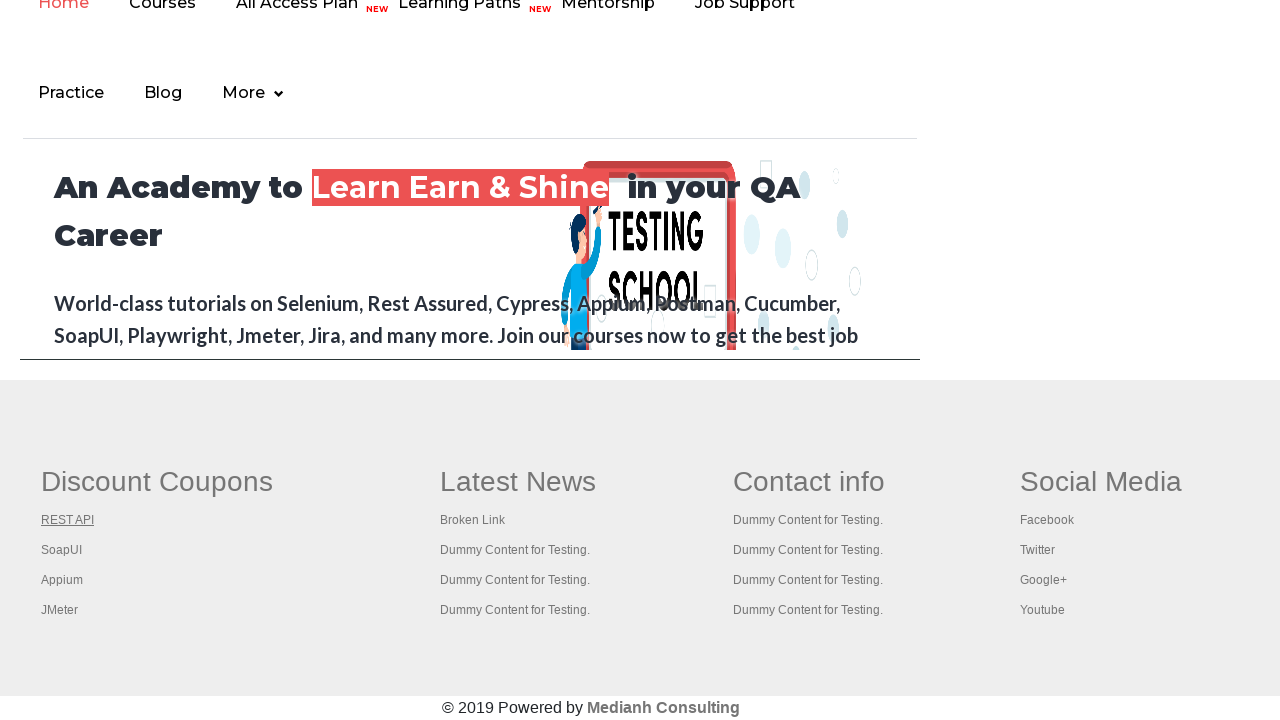

New tab loaded for 'REST API' link
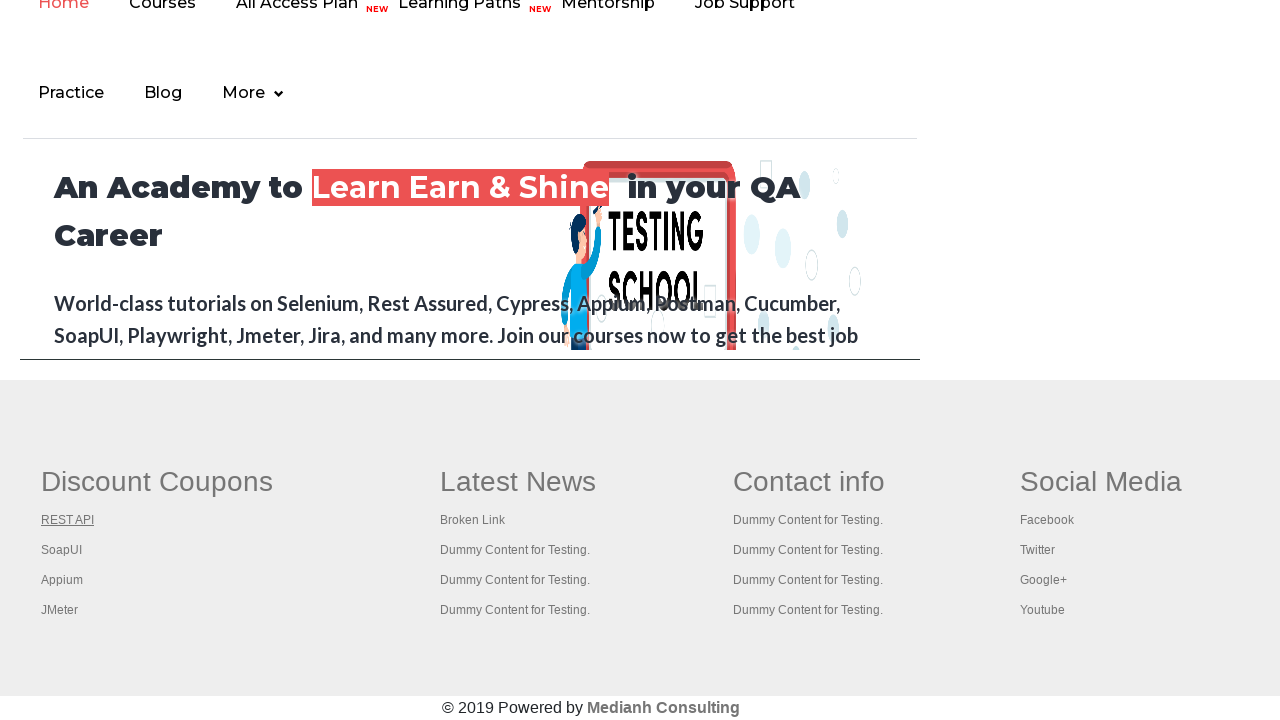

Retrieved page title for 'REST API': REST API Tutorial
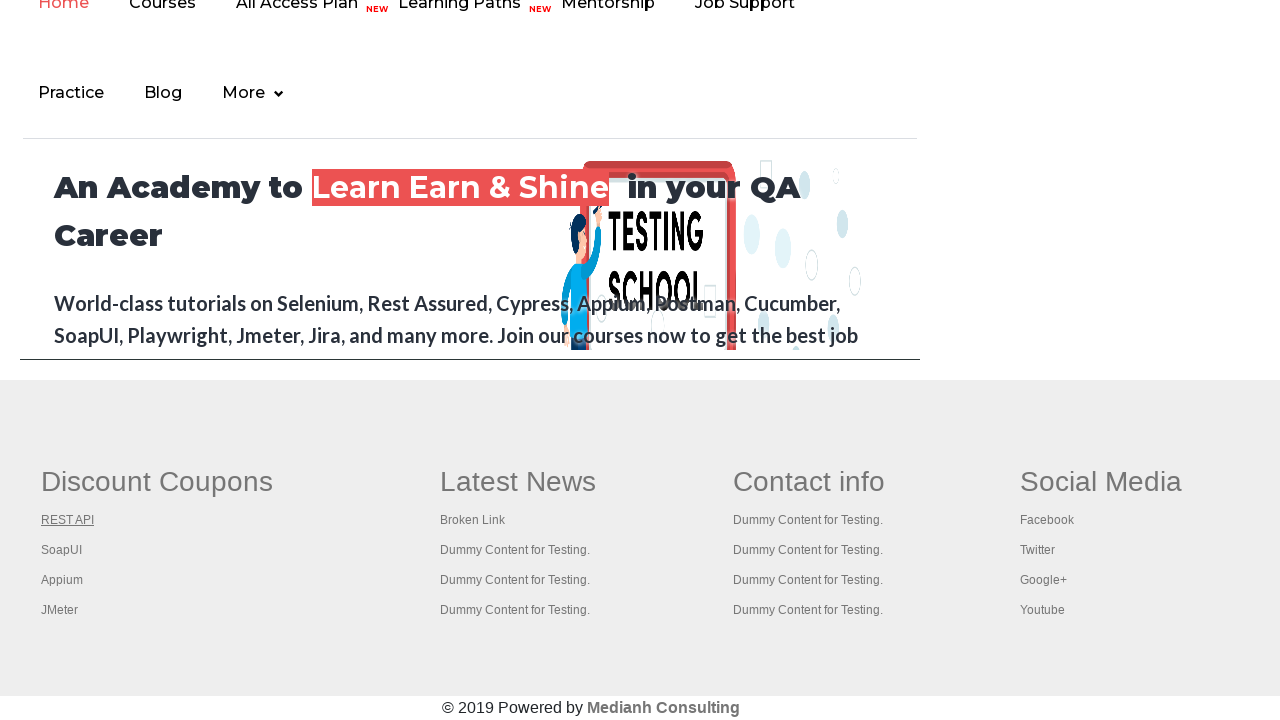

Closed new tab for 'REST API' link
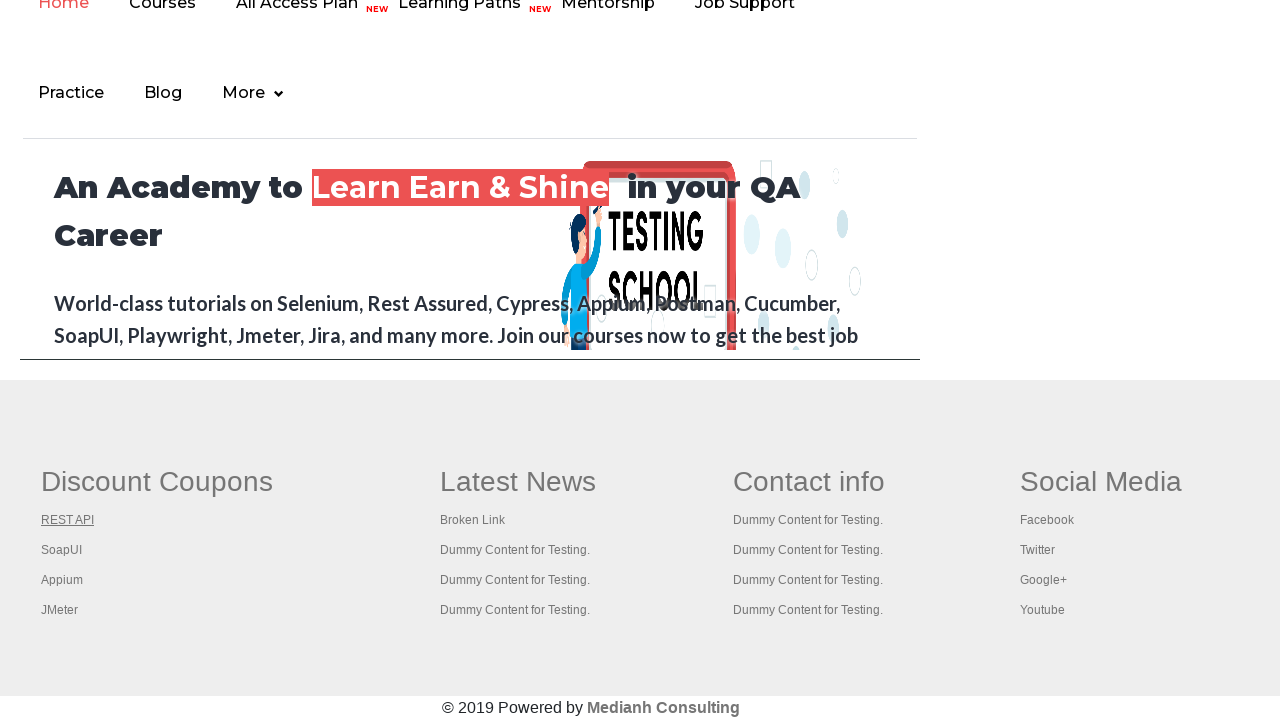

Opened 'SoapUI' link in new tab using Ctrl+click at (62, 550) on div#gf-BIG table tbody tr td:nth-child(1) a >> nth=2
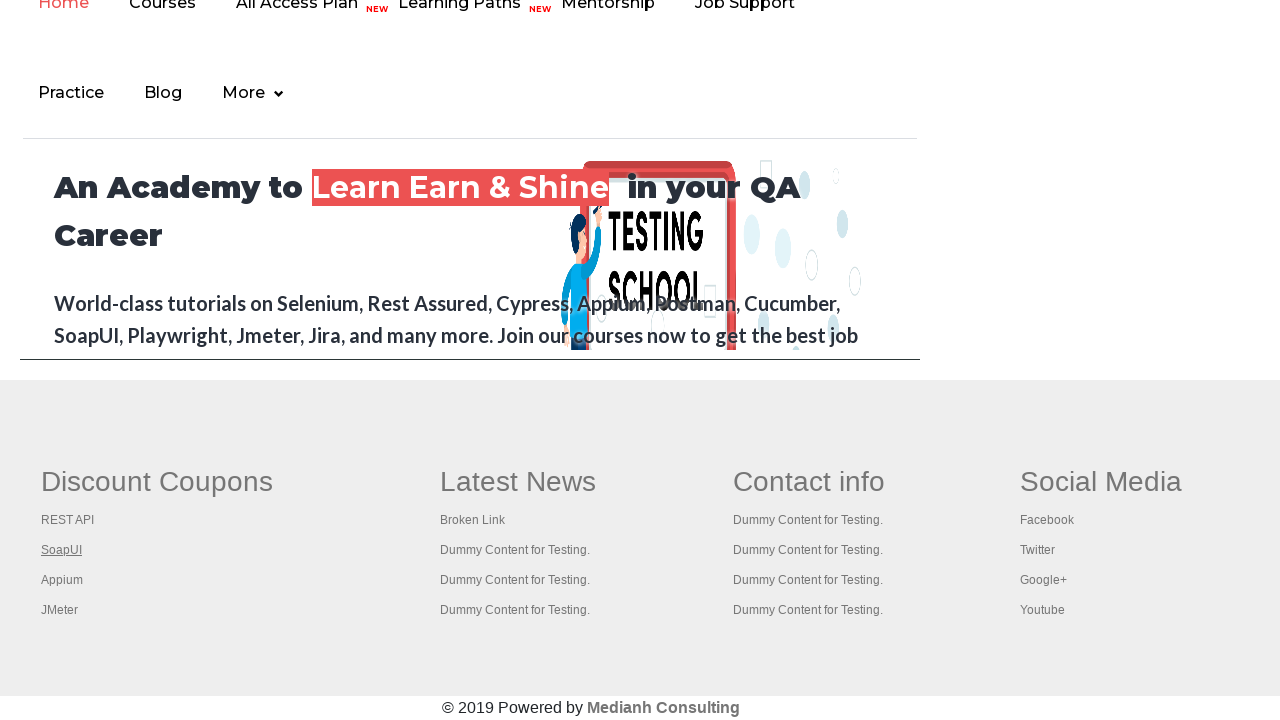

New tab loaded for 'SoapUI' link
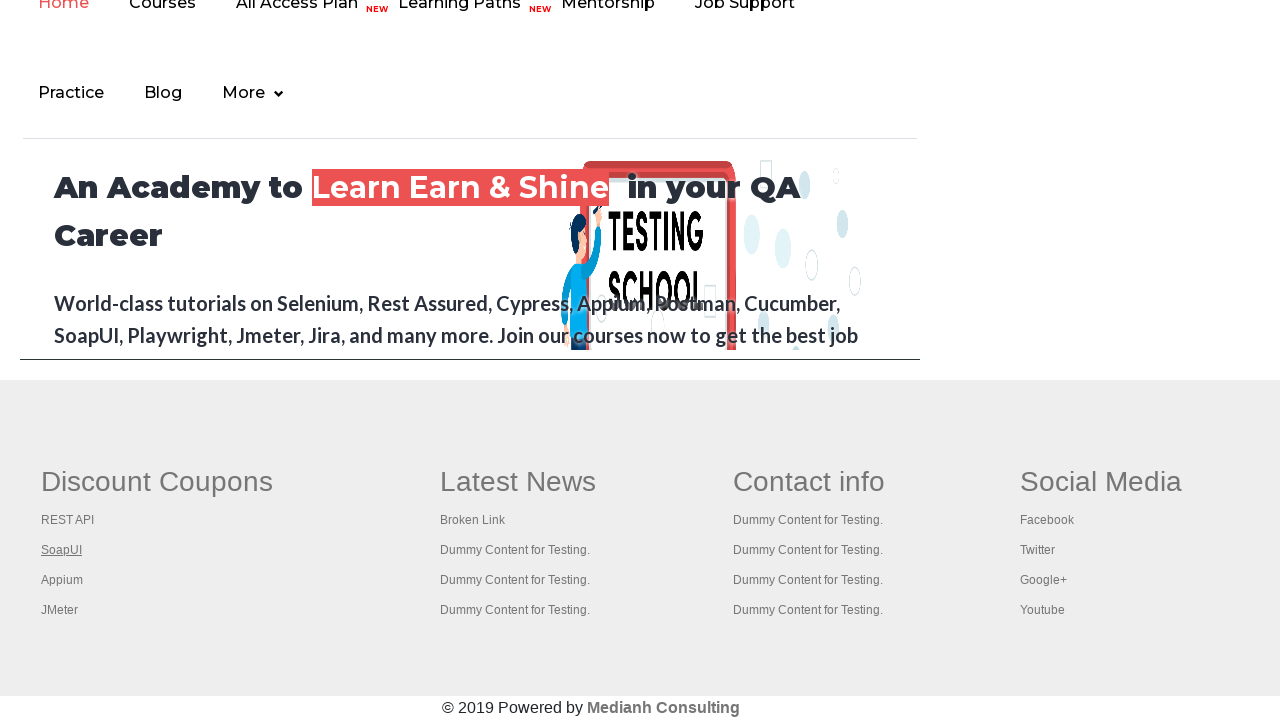

Retrieved page title for 'SoapUI': The World’s Most Popular API Testing Tool | SoapUI
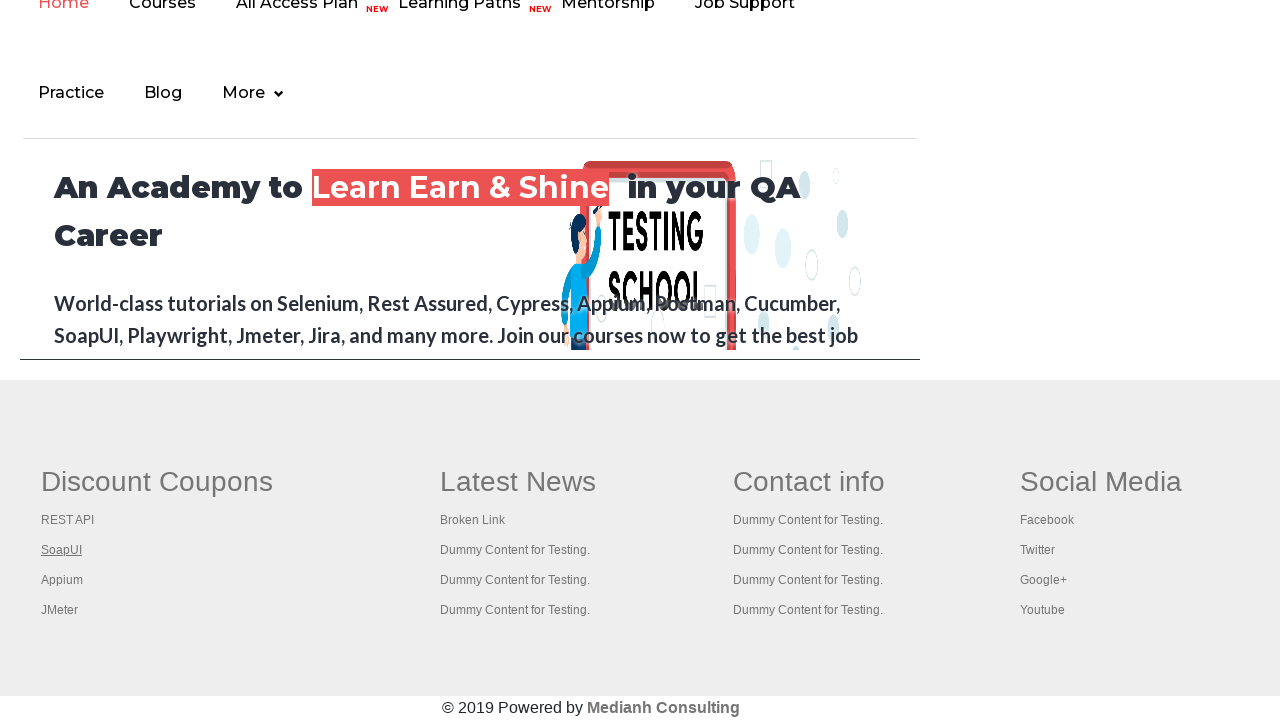

Closed new tab for 'SoapUI' link
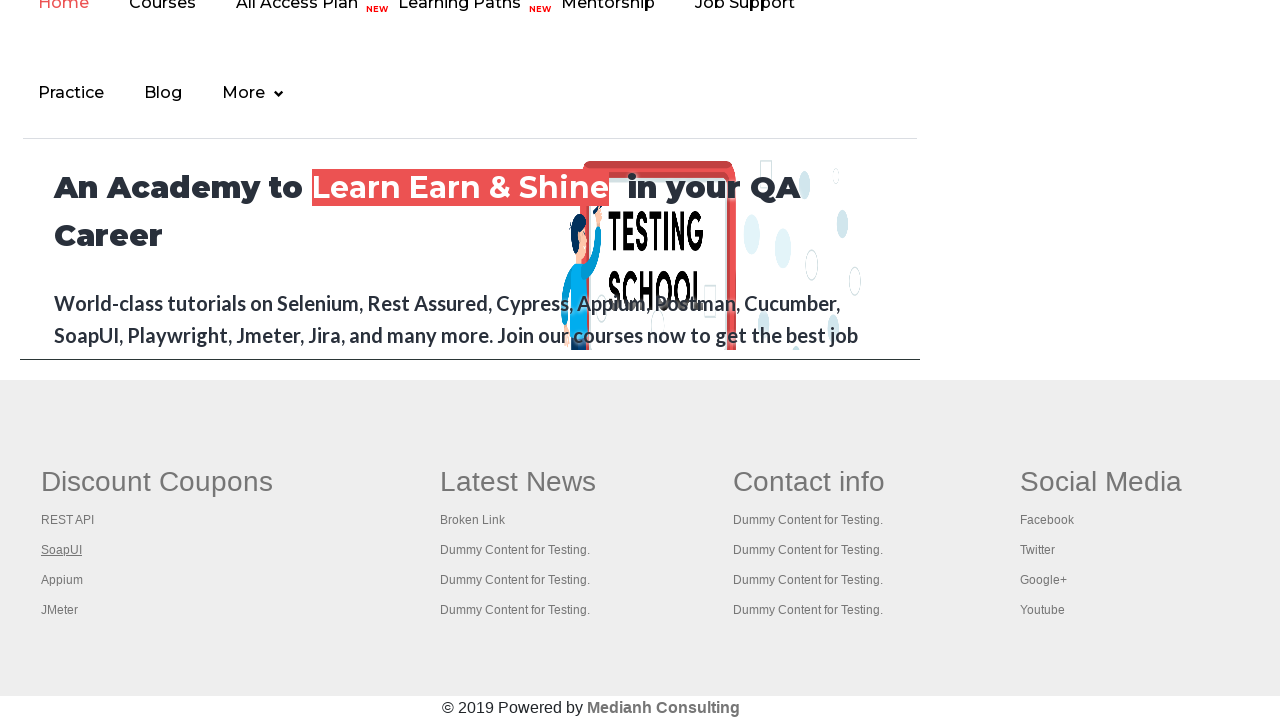

Opened 'Appium' link in new tab using Ctrl+click at (62, 580) on div#gf-BIG table tbody tr td:nth-child(1) a >> nth=3
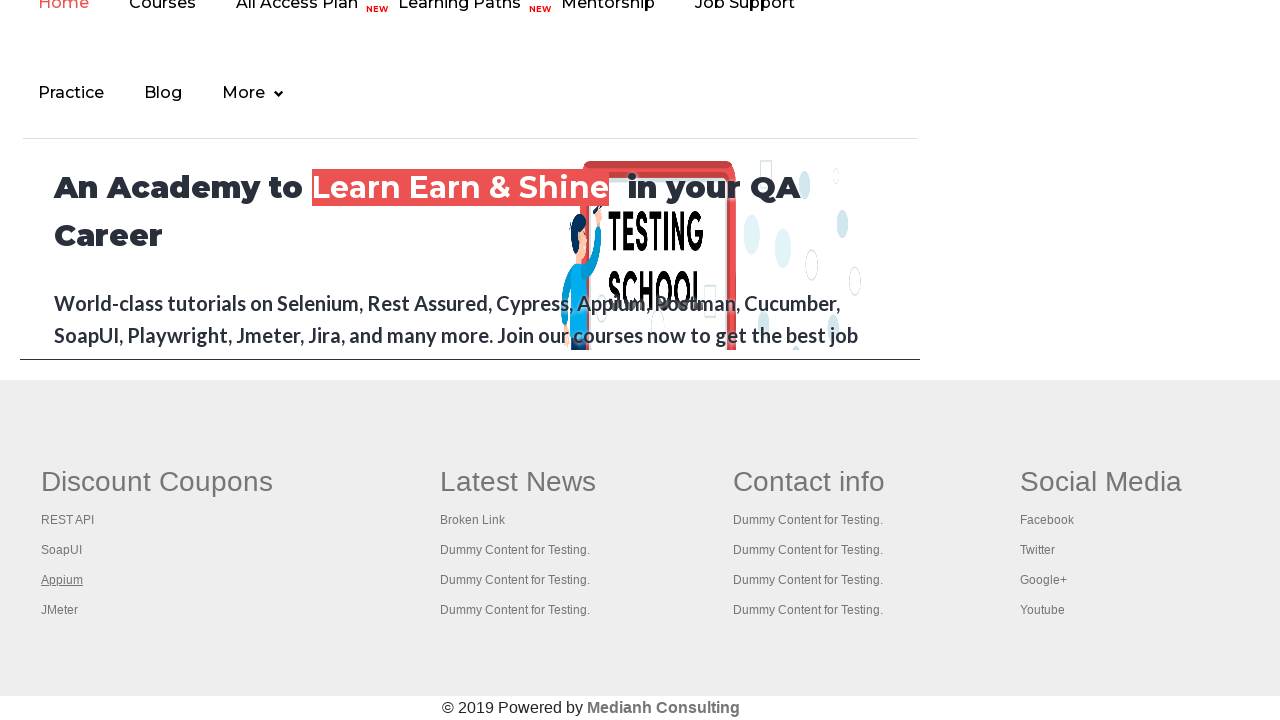

New tab loaded for 'Appium' link
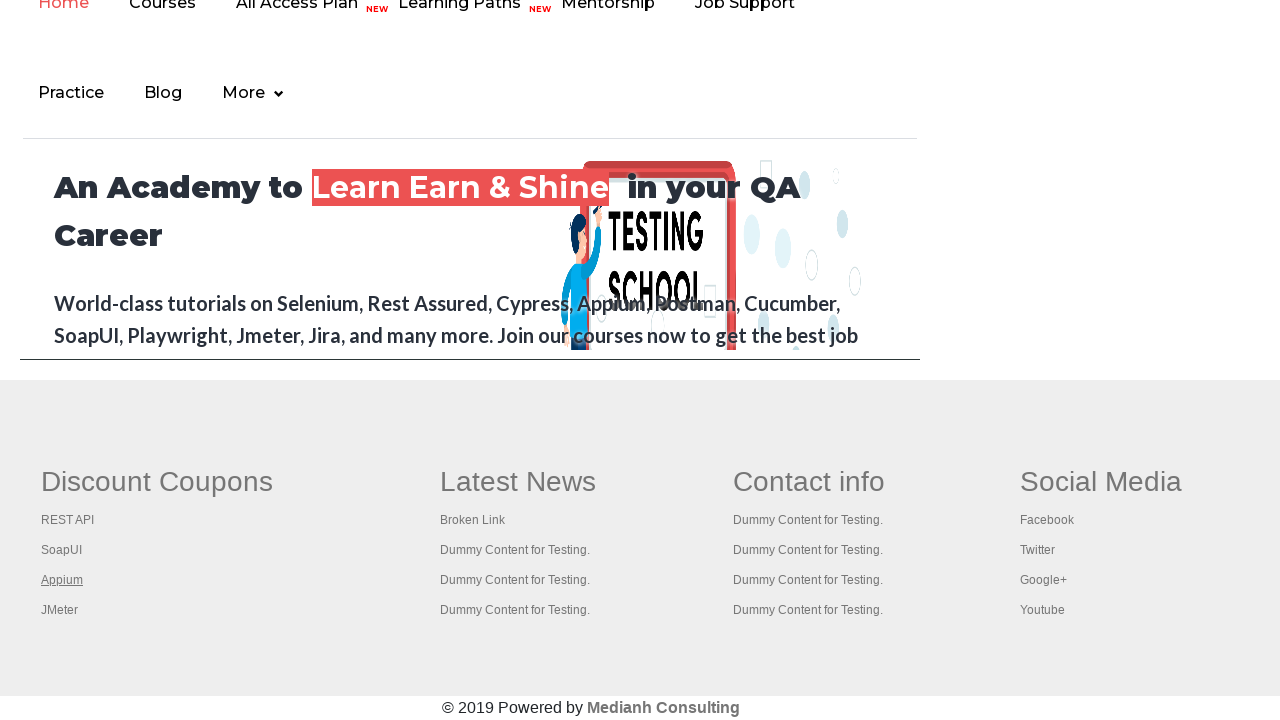

Retrieved page title for 'Appium': 
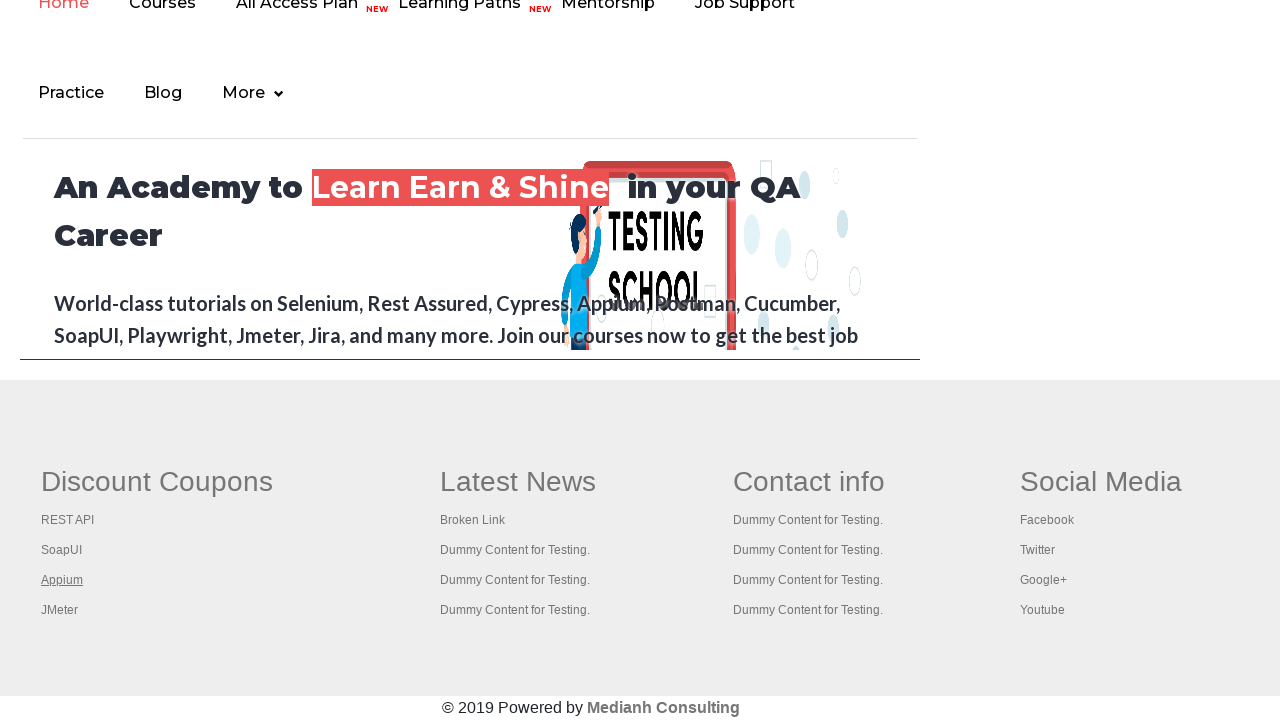

Closed new tab for 'Appium' link
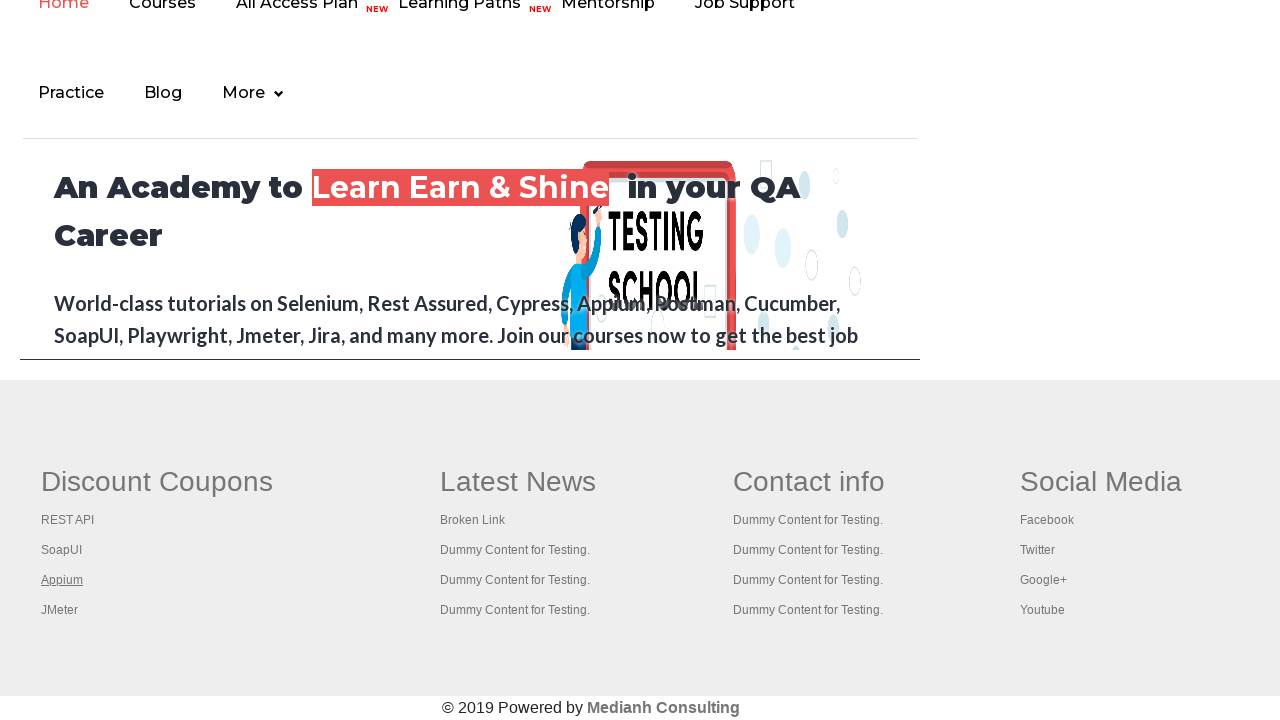

Opened 'JMeter' link in new tab using Ctrl+click at (60, 610) on div#gf-BIG table tbody tr td:nth-child(1) a >> nth=4
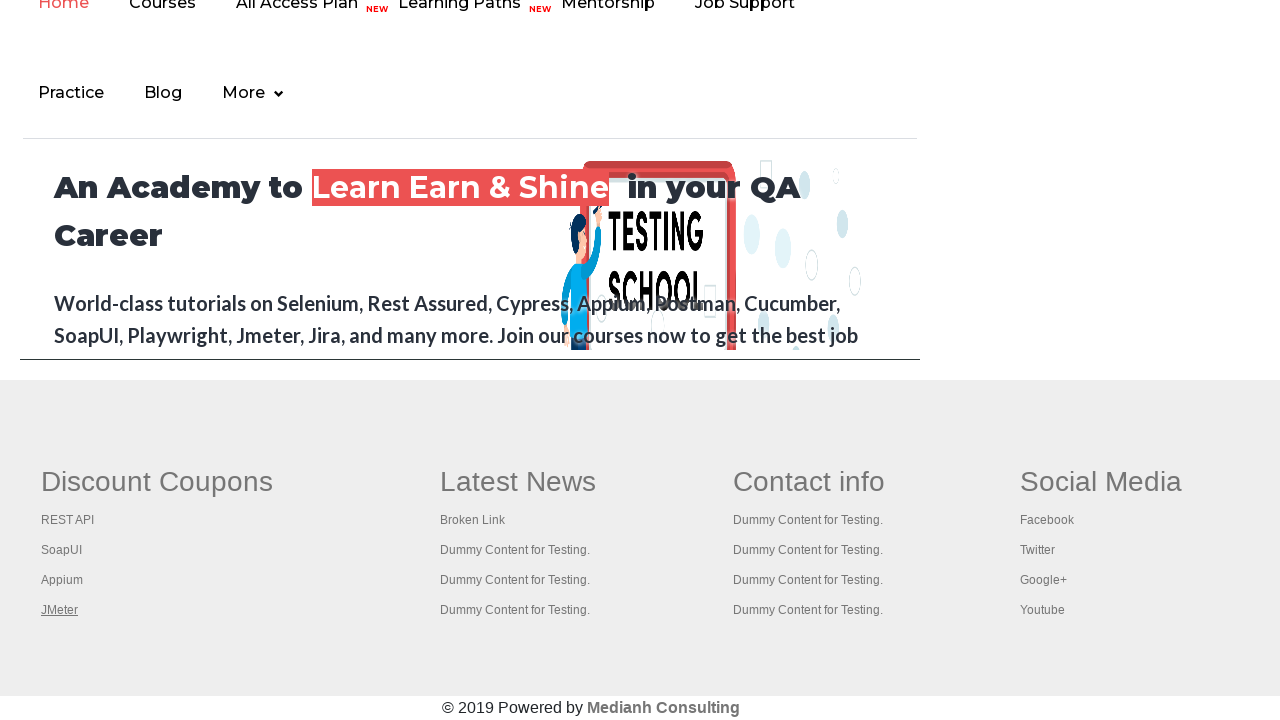

New tab loaded for 'JMeter' link
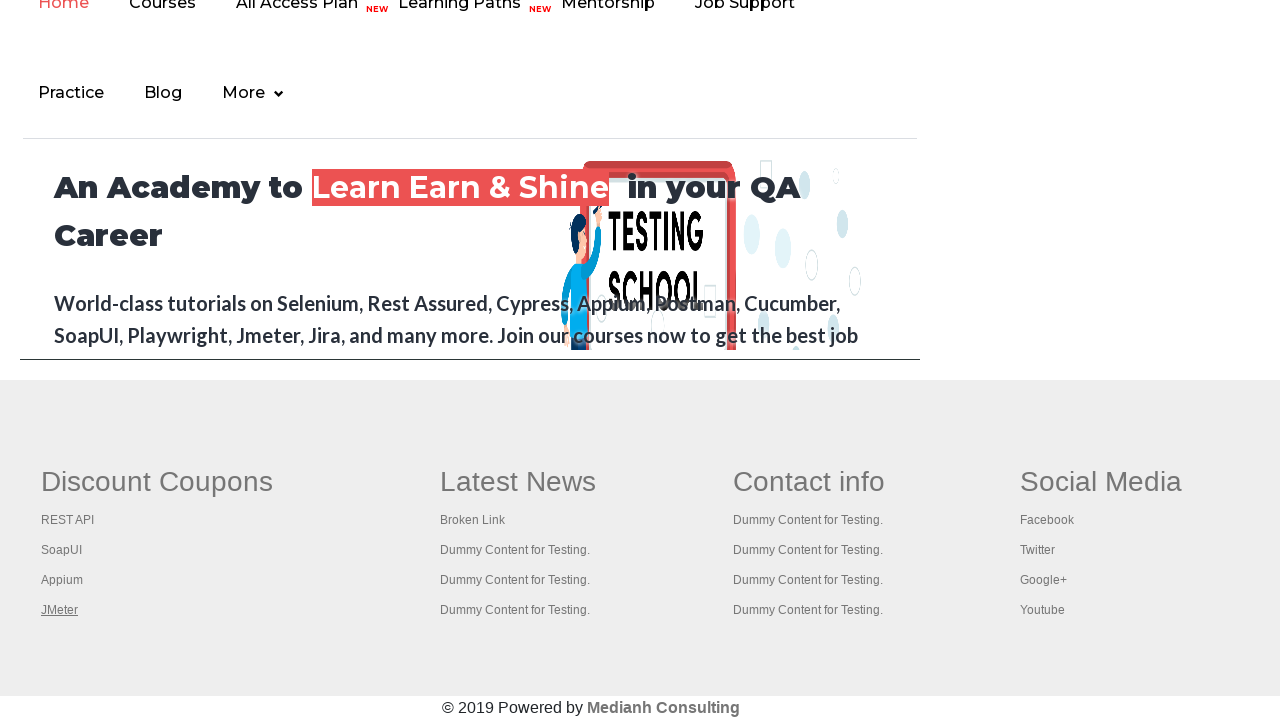

Retrieved page title for 'JMeter': Apache JMeter - Apache JMeter™
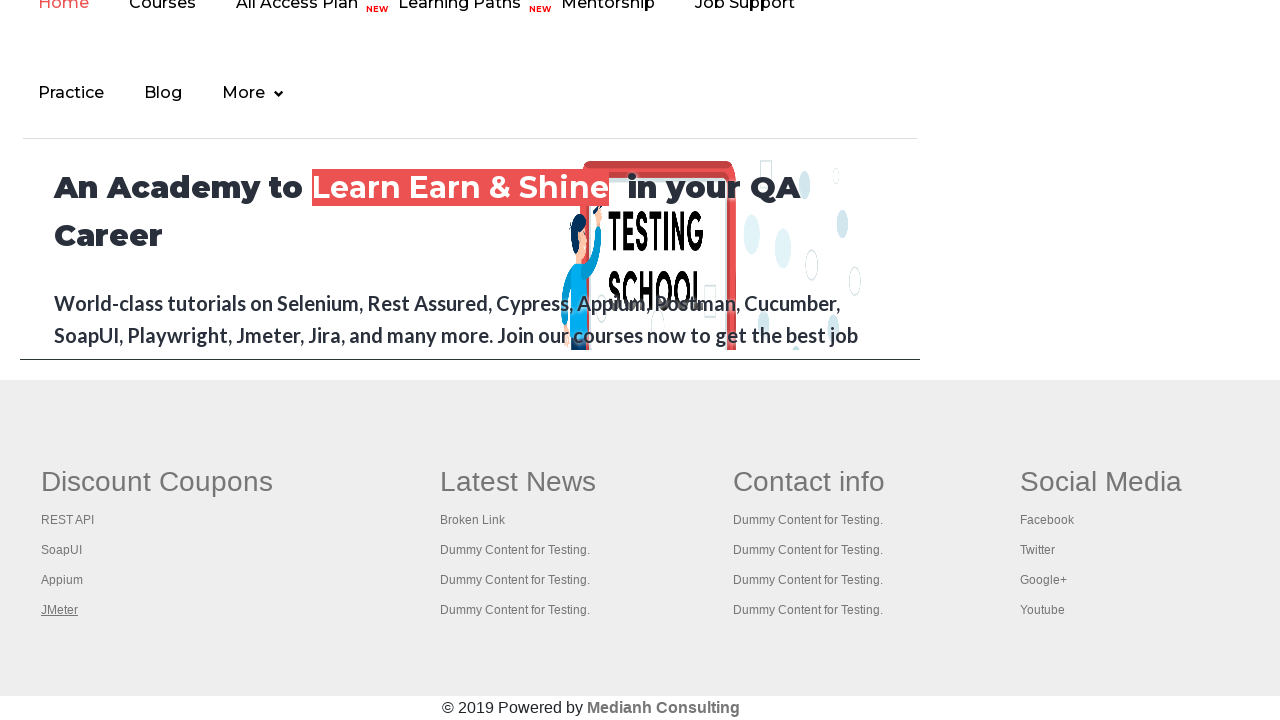

Closed new tab for 'JMeter' link
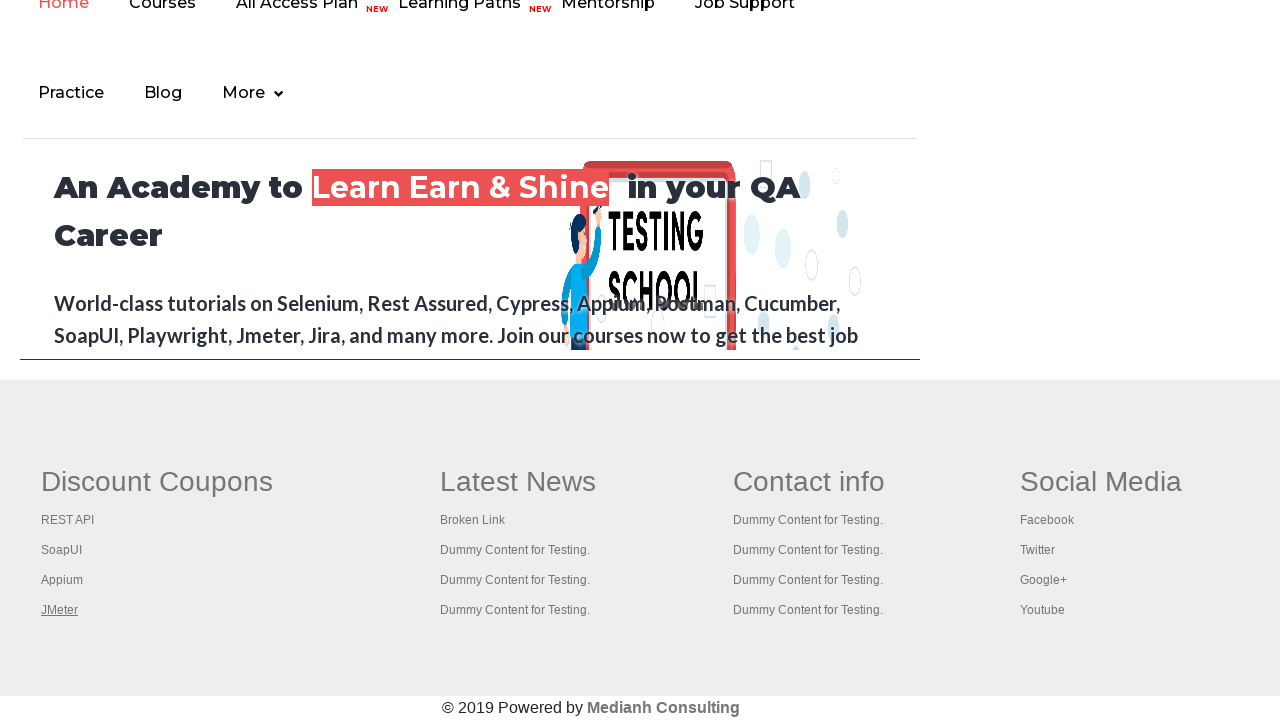

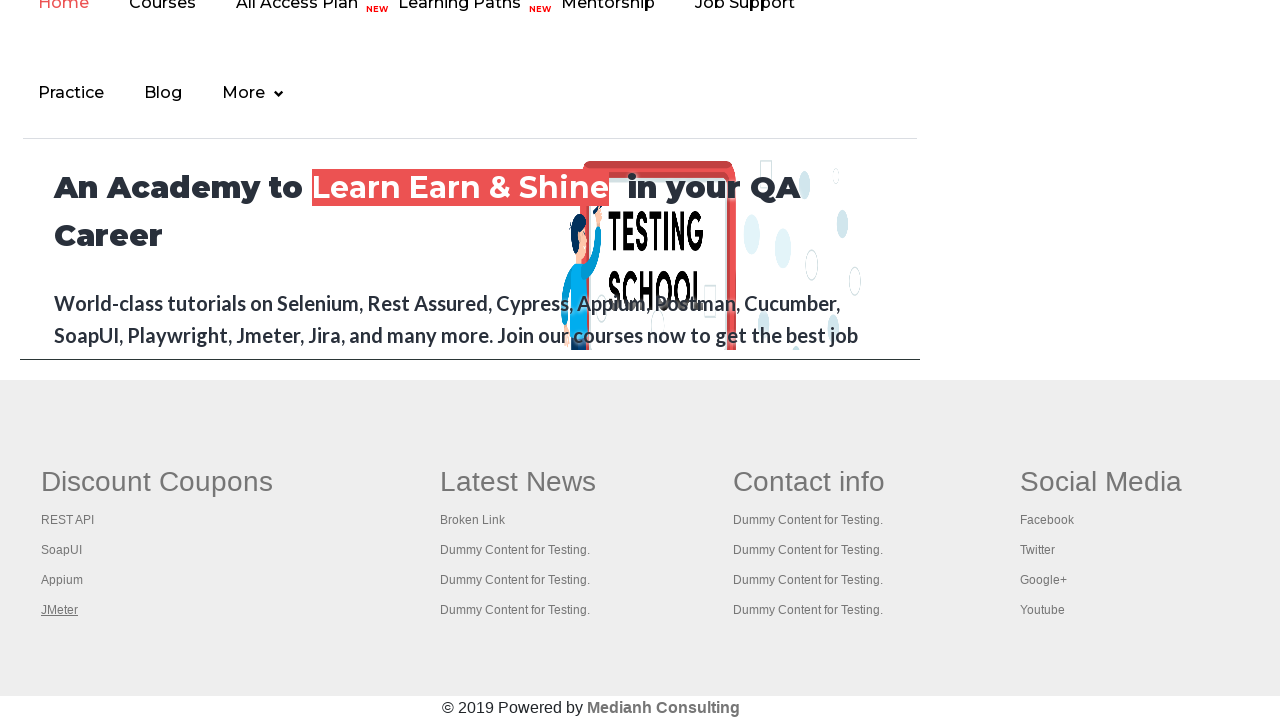